Tests dropdown selection functionality by selecting different options using various methods (by value, by index, and by visible text)

Starting URL: https://www.letskodeit.com/practice

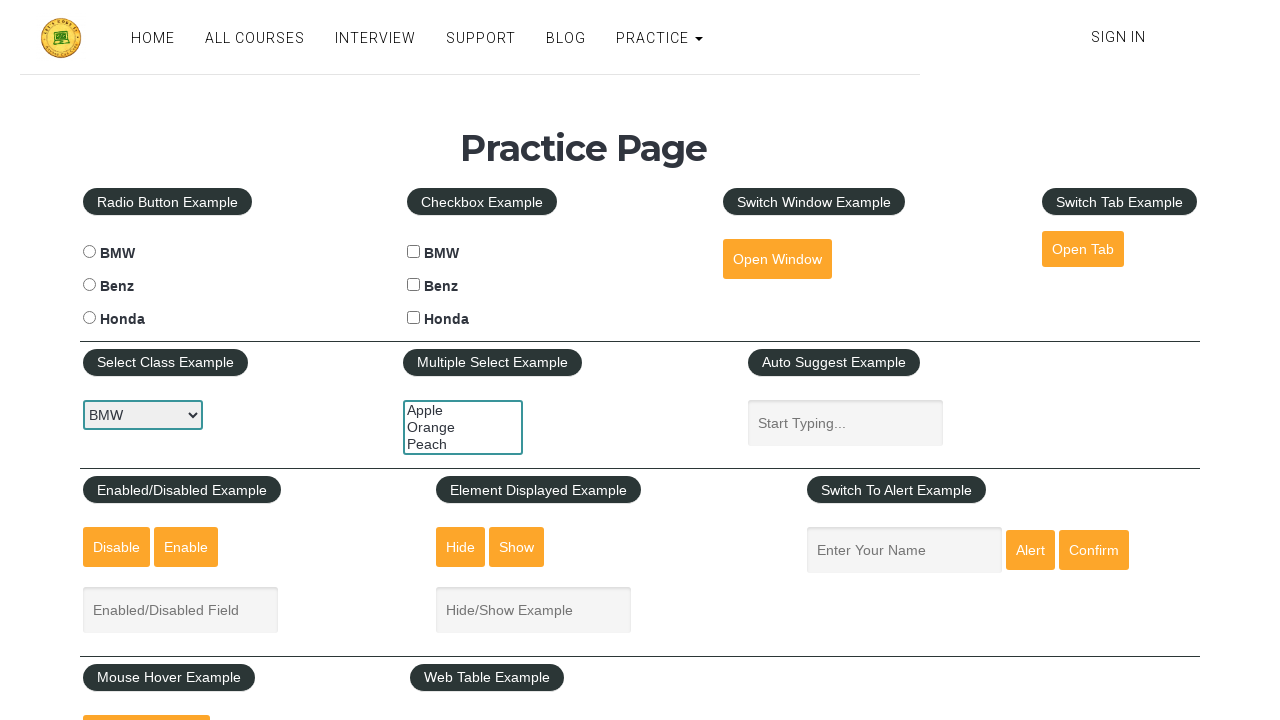

Located the car selection dropdown element
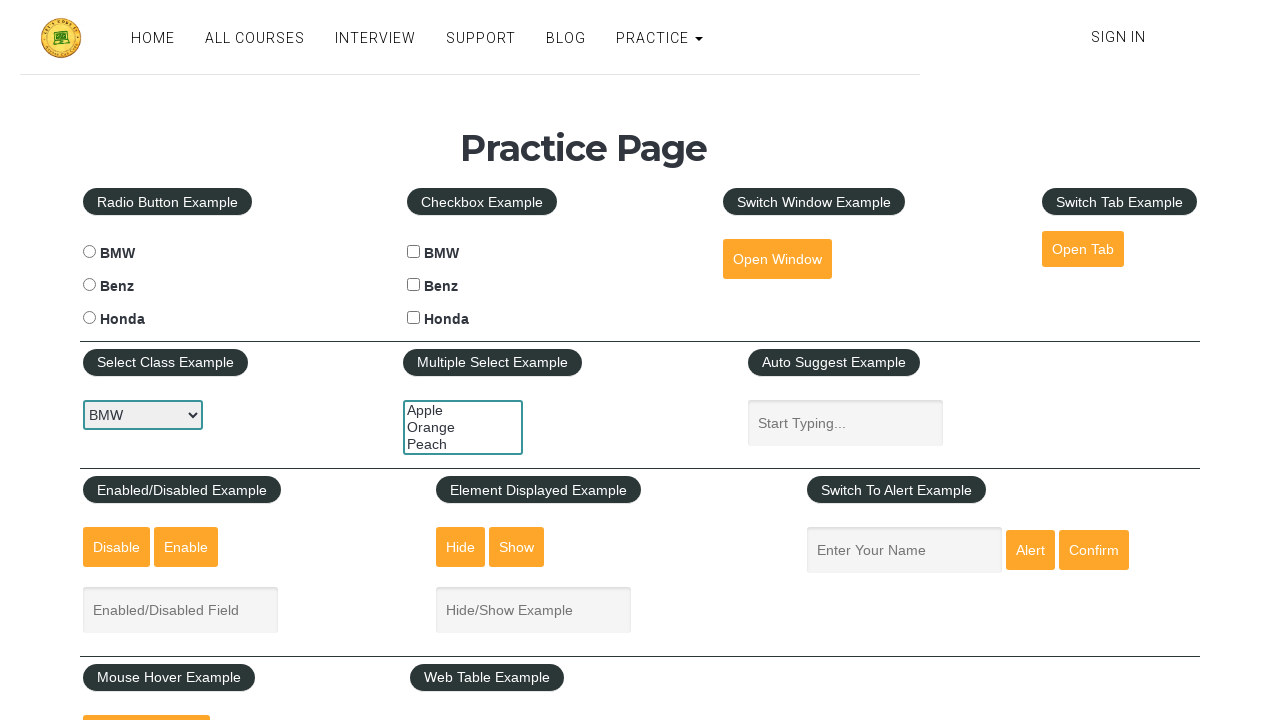

Selected 'benz' option from dropdown by value on #carselect
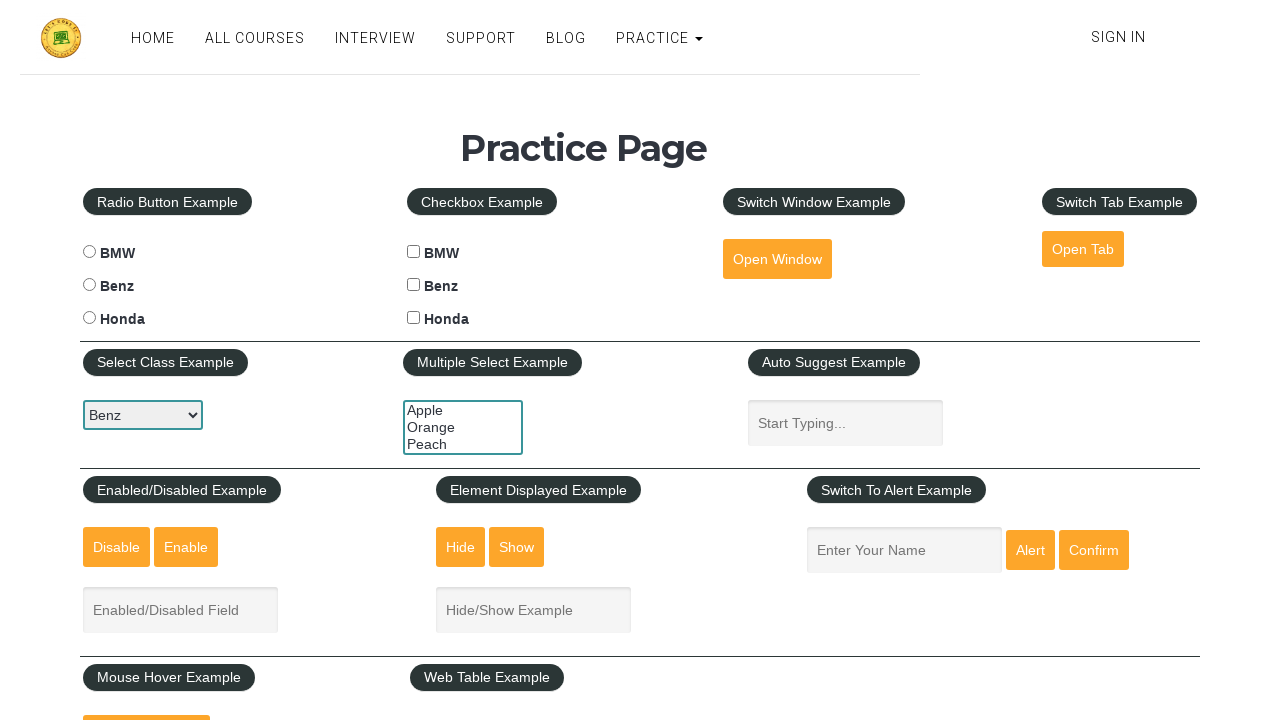

Selected dropdown option at index 2 on #carselect
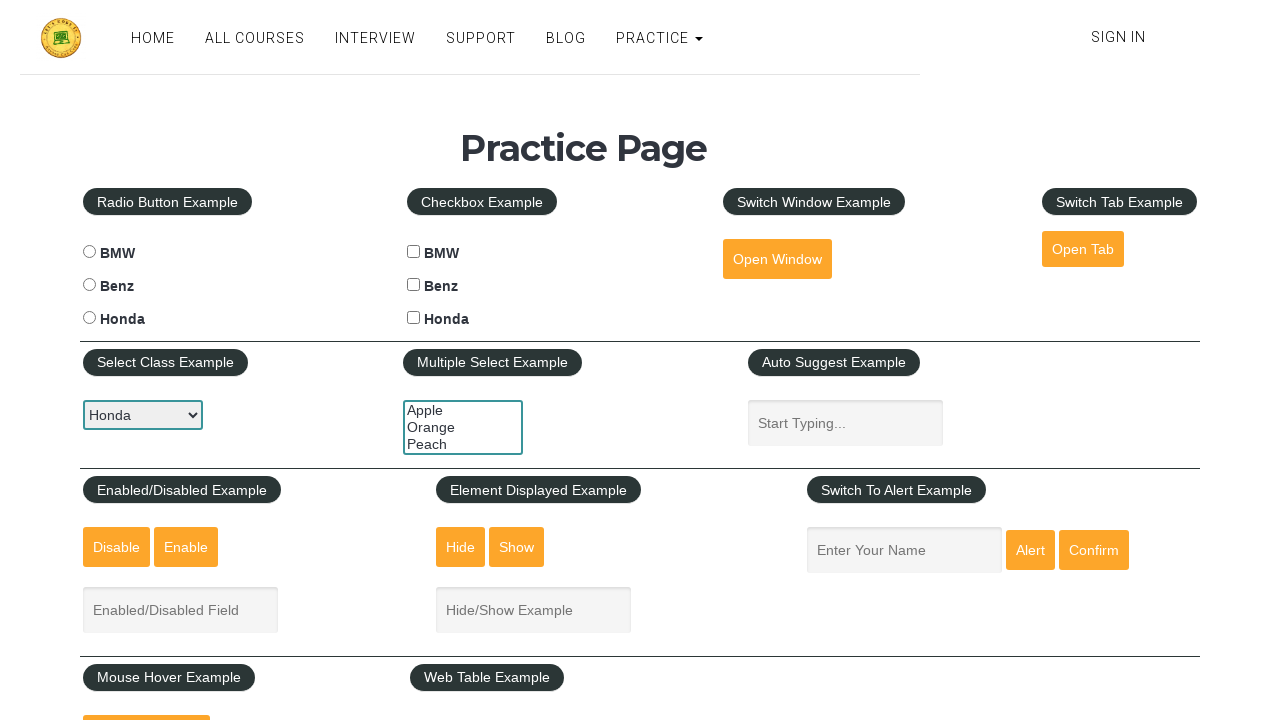

Selected 'BMW' option from dropdown by visible text on #carselect
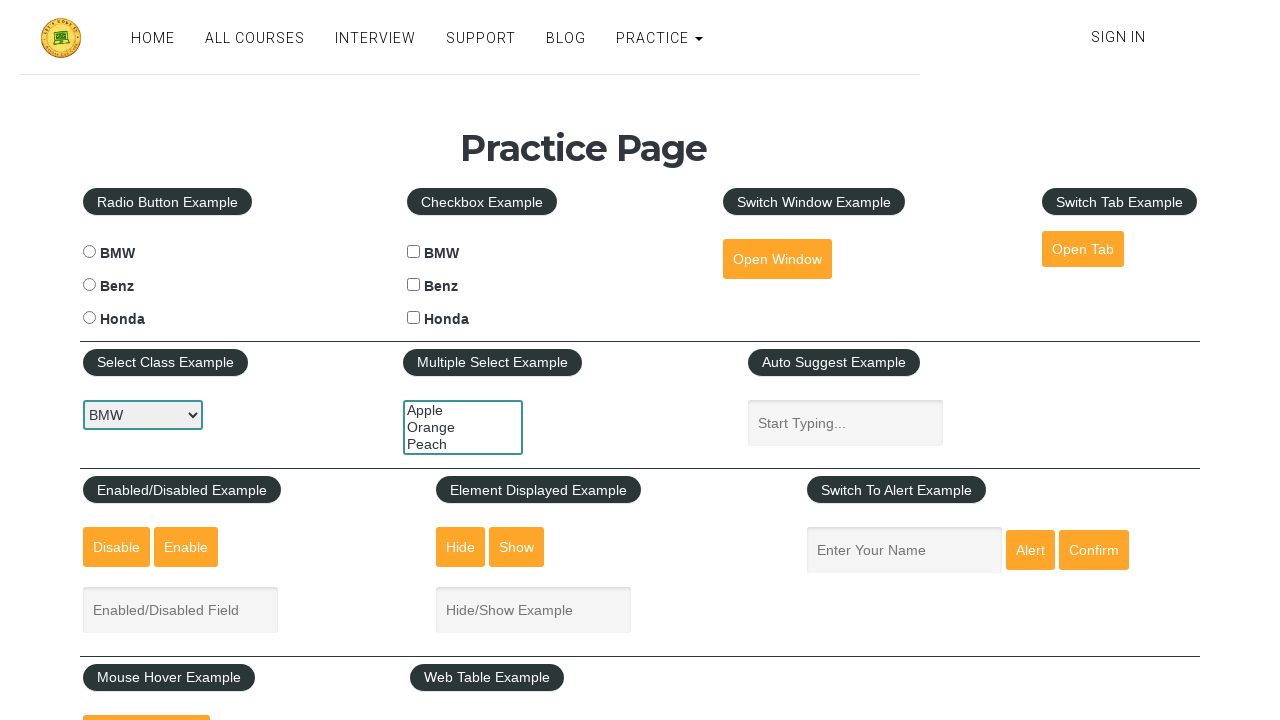

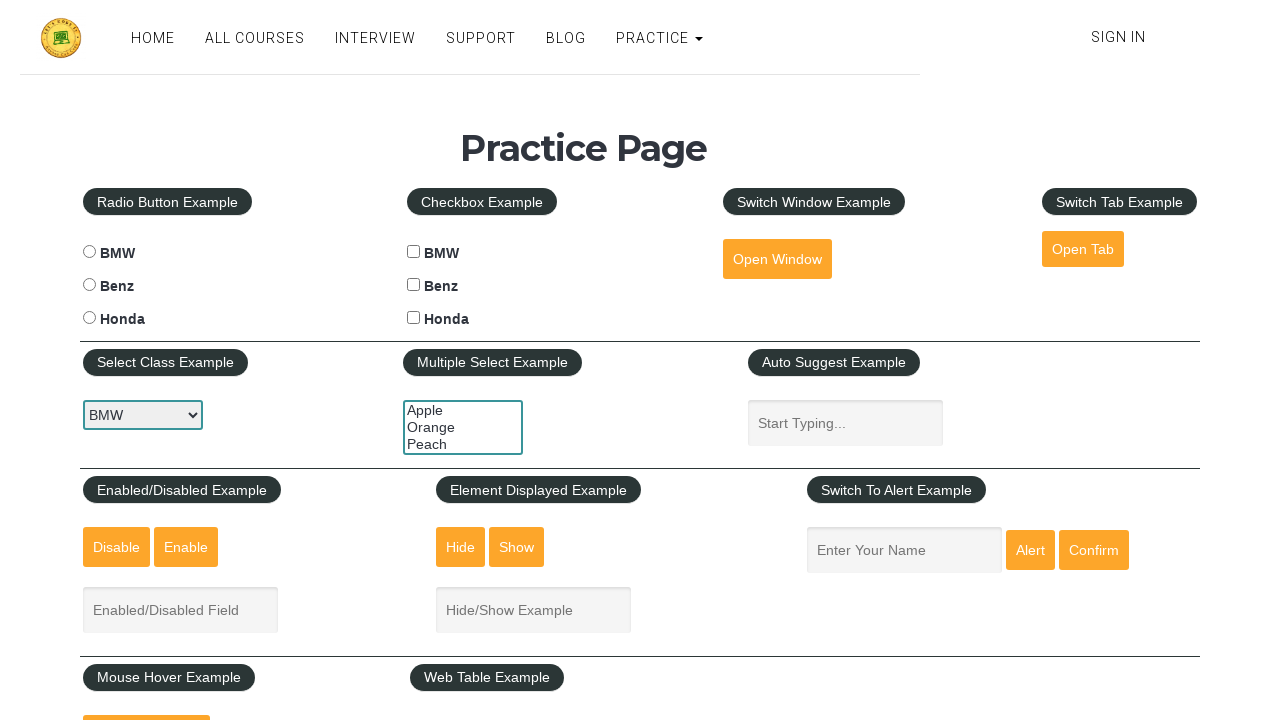